Tests a simple registration form by filling in first name, last name, email, and phone number fields, then submitting and handling the confirmation alert.

Starting URL: https://v1.training-support.net/selenium/simple-form

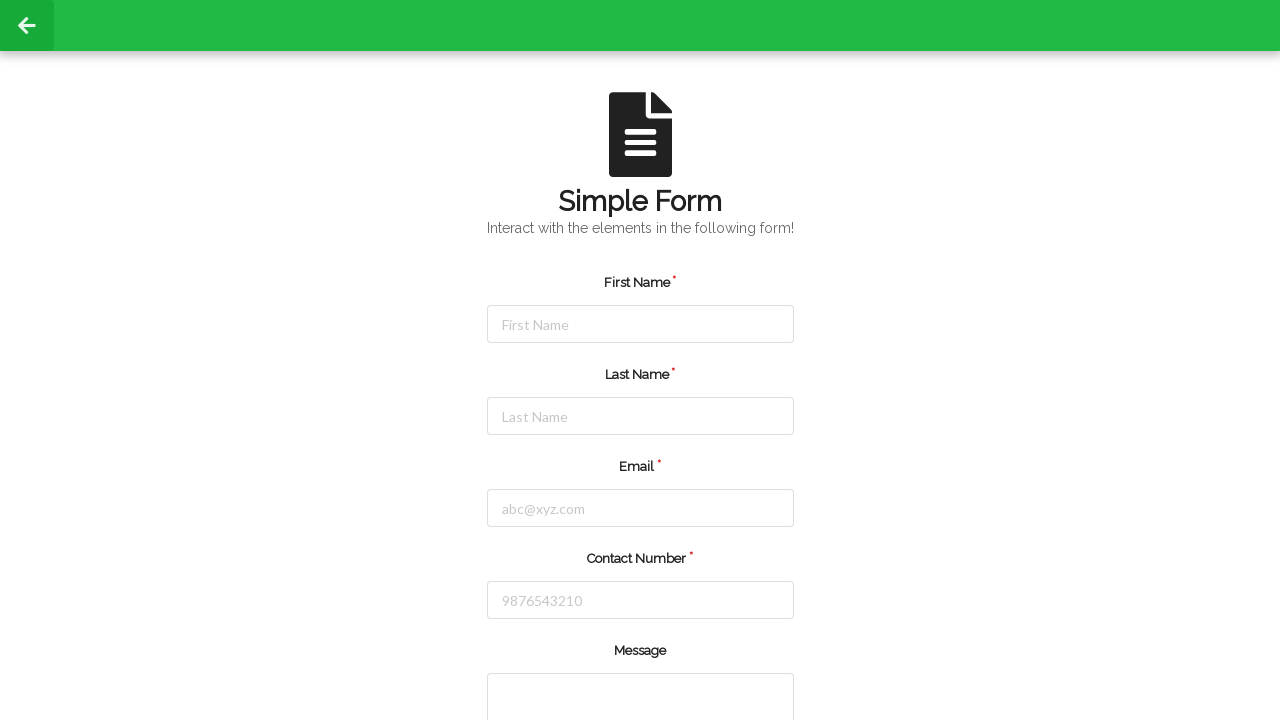

Filled first name field with 'John' on #firstName
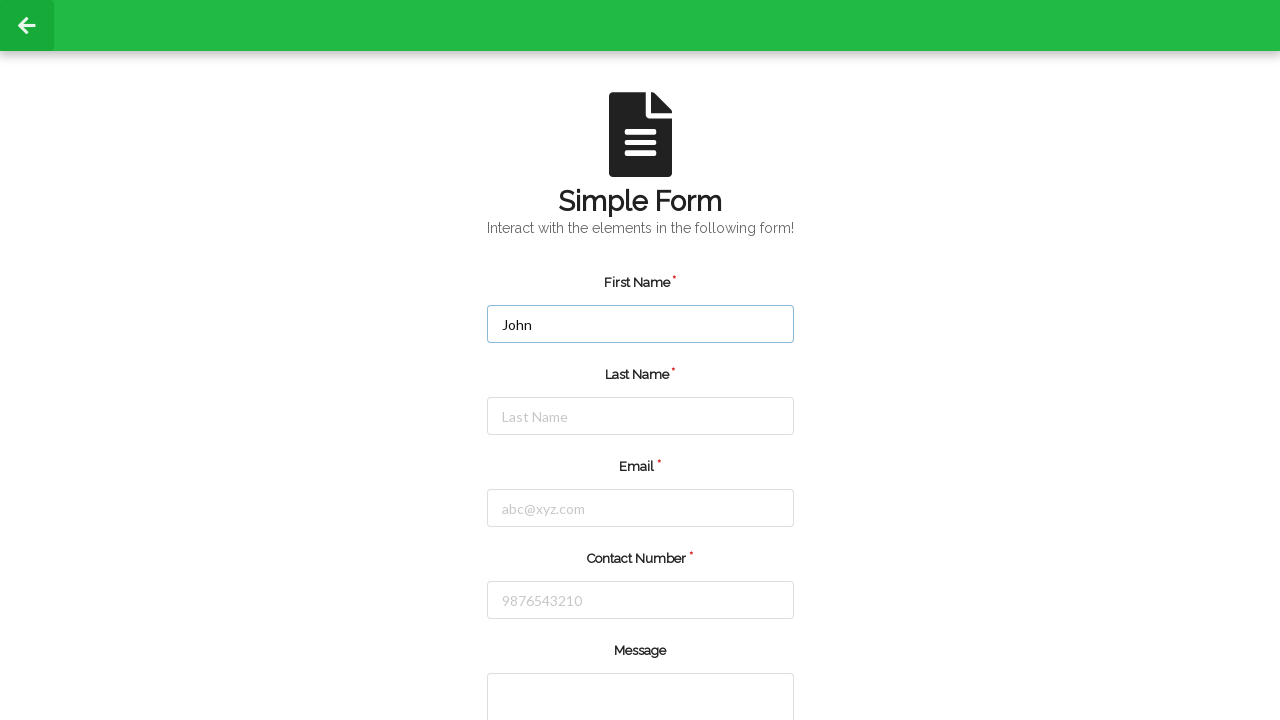

Filled last name field with 'Smith' on #lastName
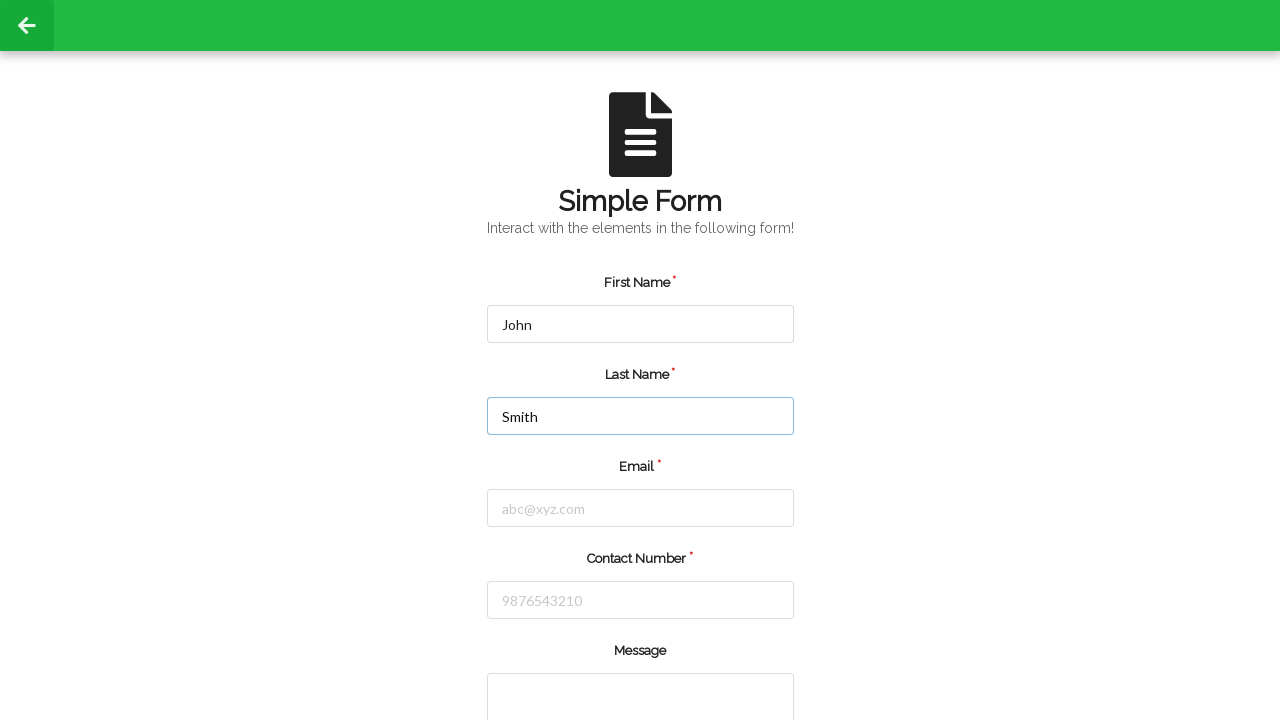

Filled email field with 'john.smith@example.com' on #email
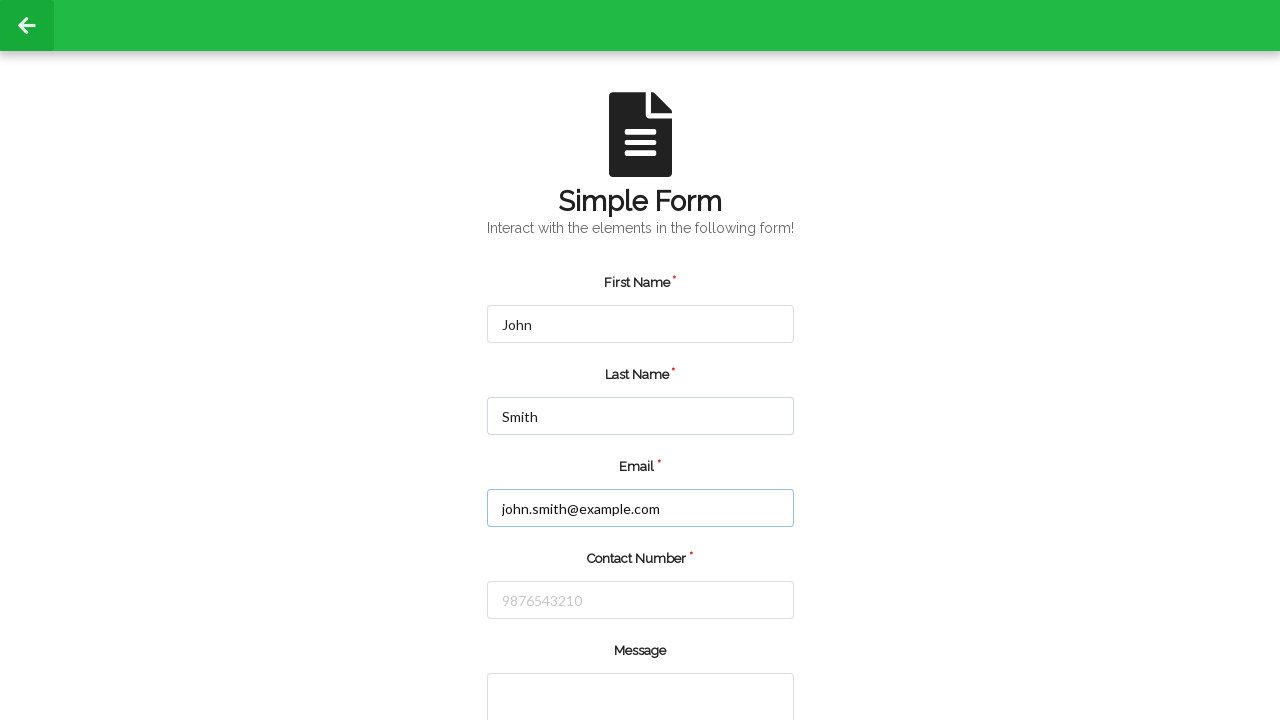

Filled phone number field with '5551234567' on #number
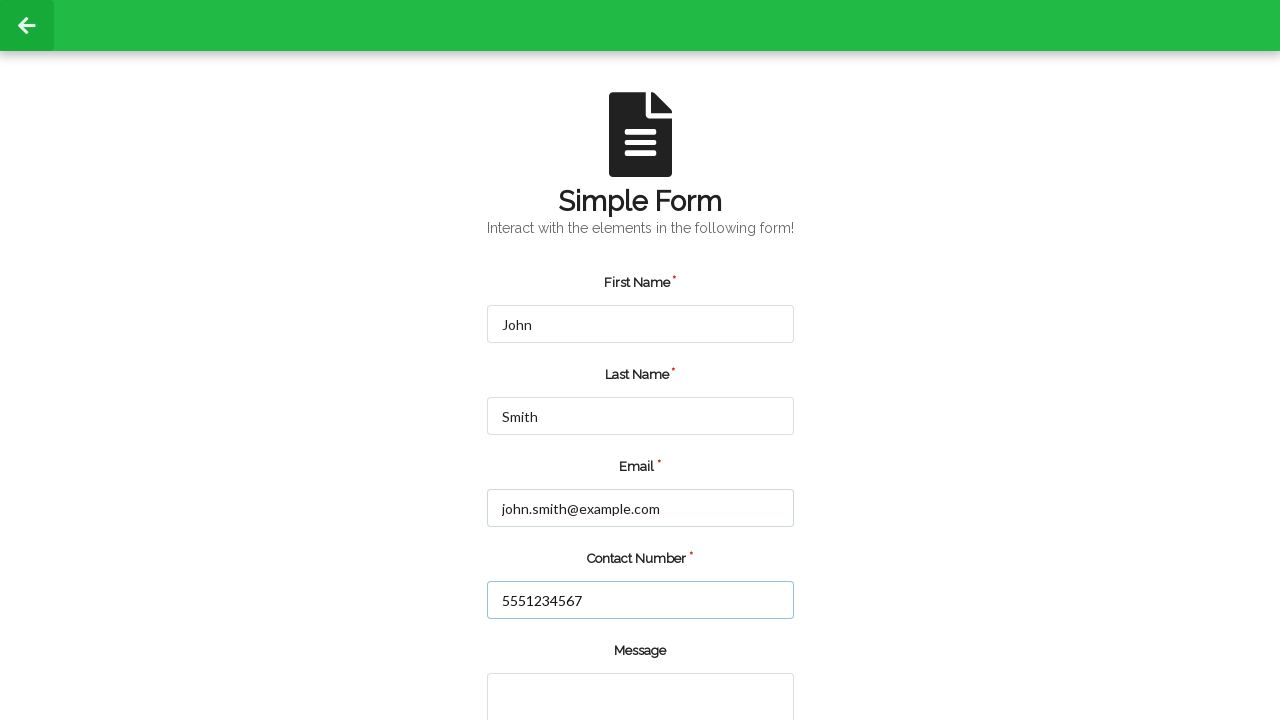

Clicked submit button to register at (558, 660) on input.green
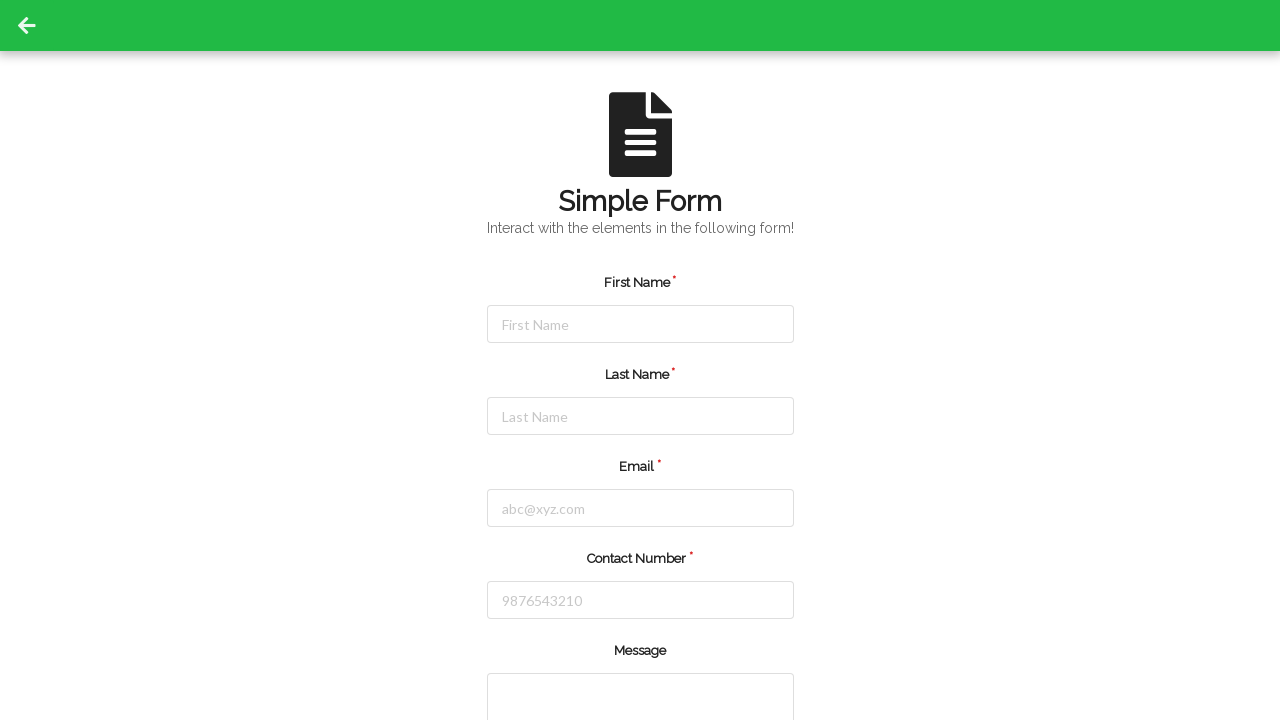

Set up alert dialog handler to accept confirmations
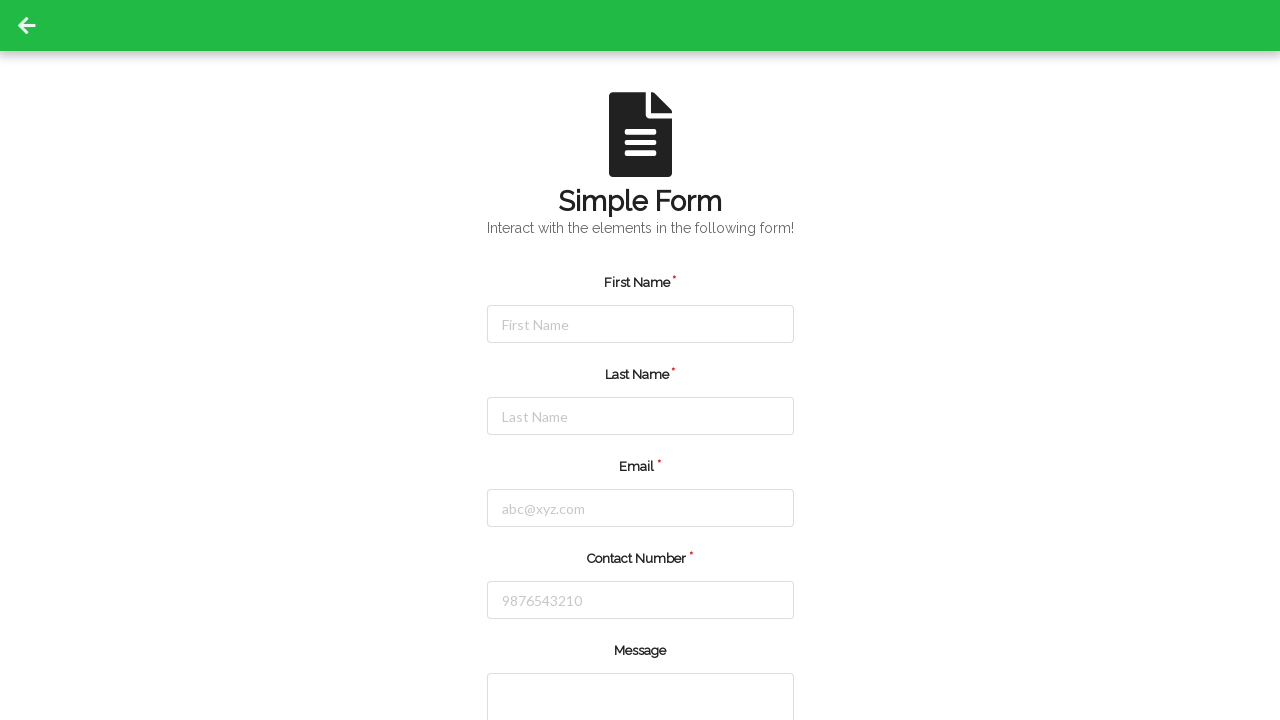

Waited for alert dialog to process
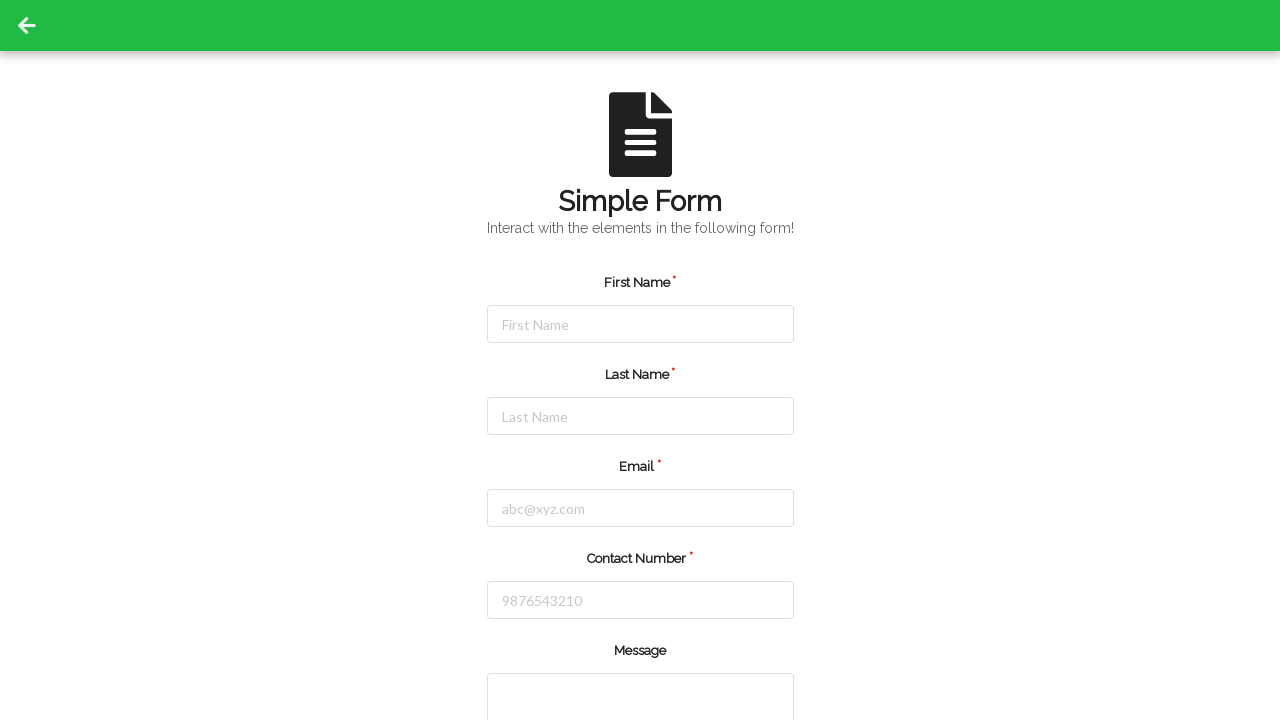

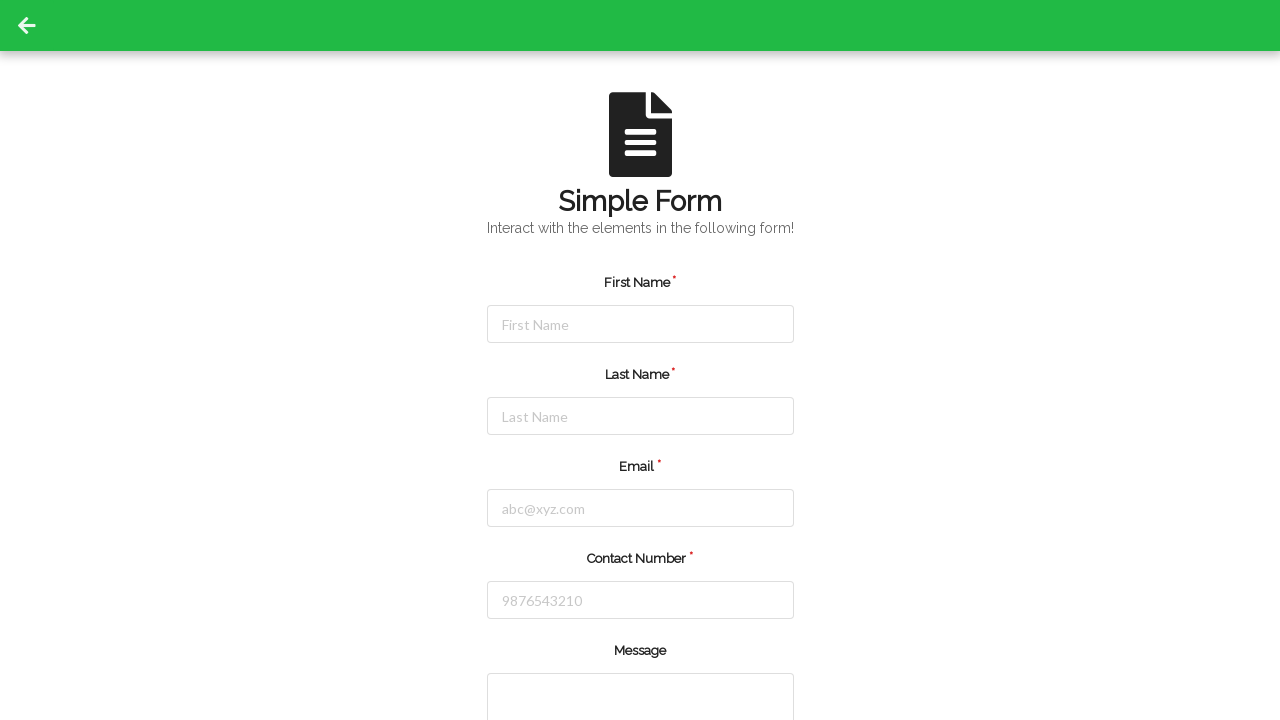